Tests drag and drop functionality by dragging element A to element B and verifying the elements switch positions

Starting URL: https://the-internet.herokuapp.com/drag_and_drop

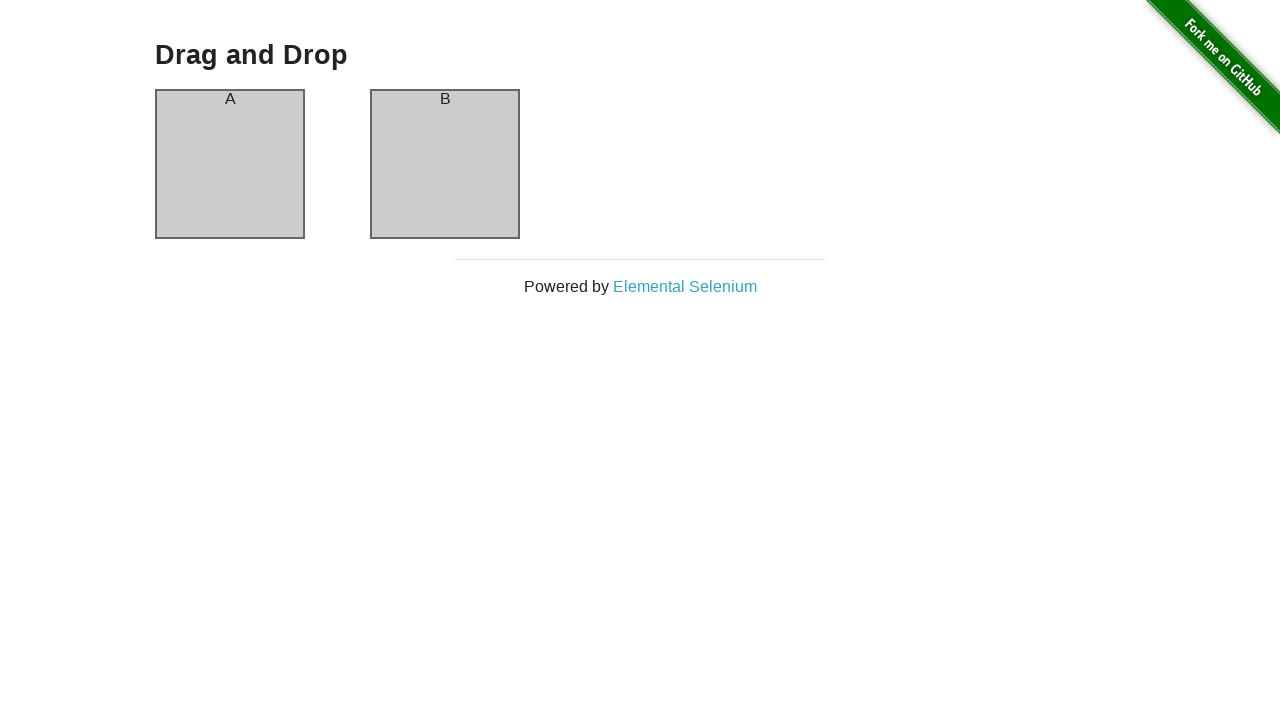

Waited for element A to be visible
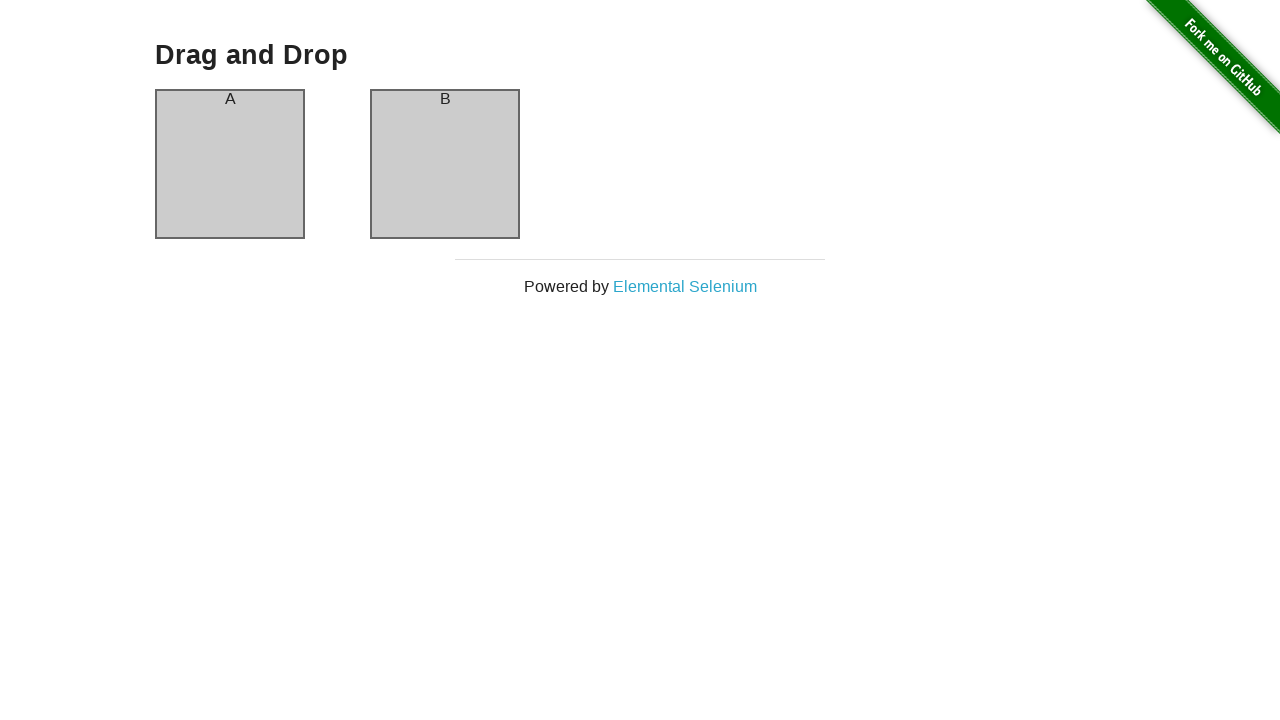

Waited for element B to be visible
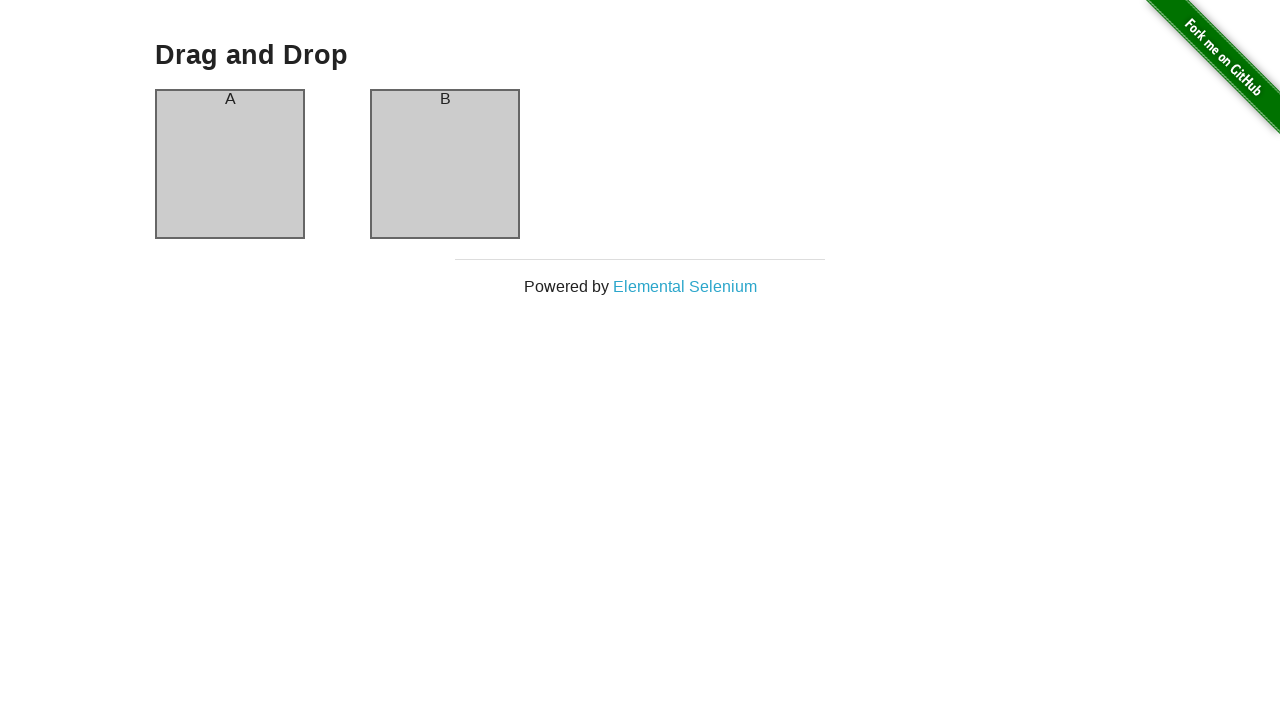

Located element A
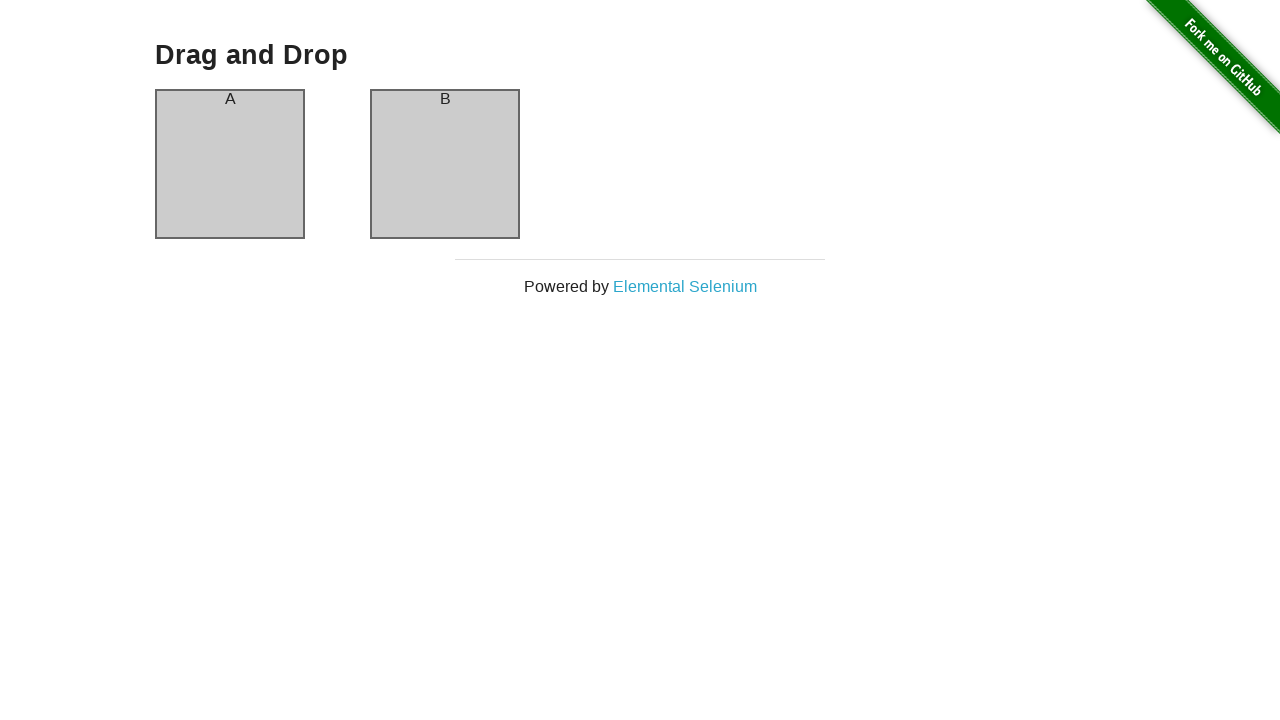

Located element B
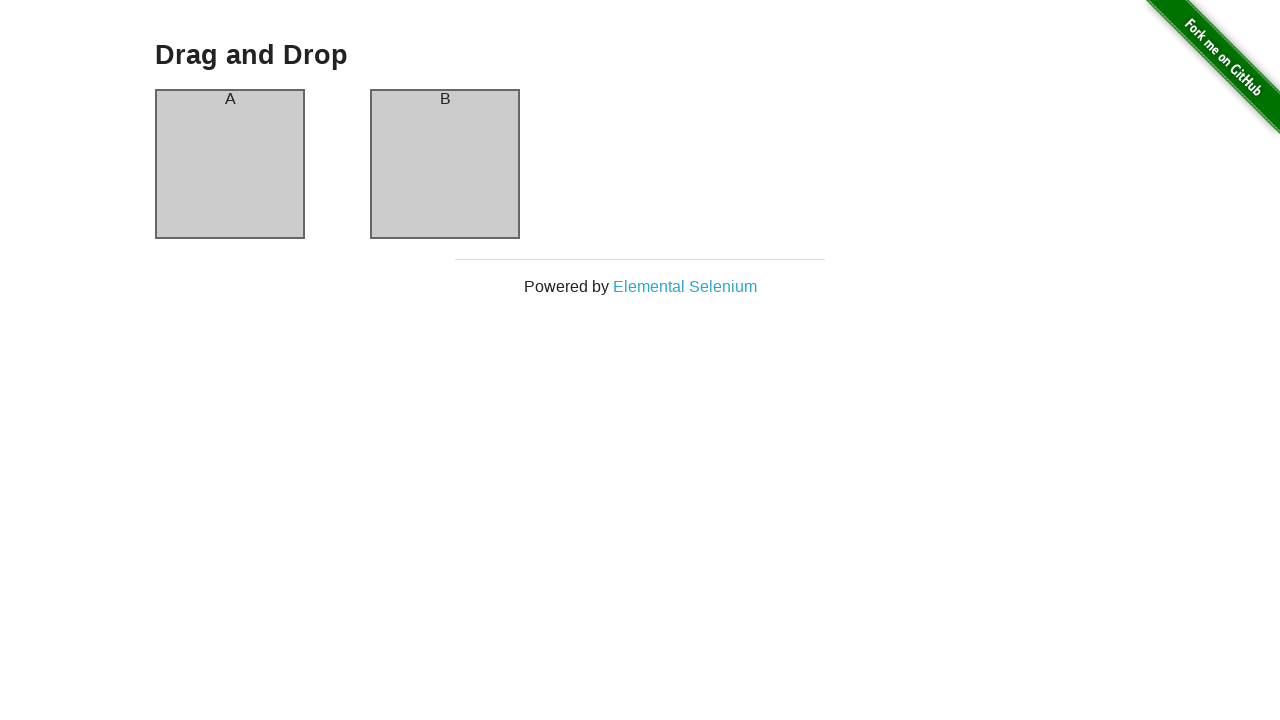

Dragged element A to element B at (445, 164)
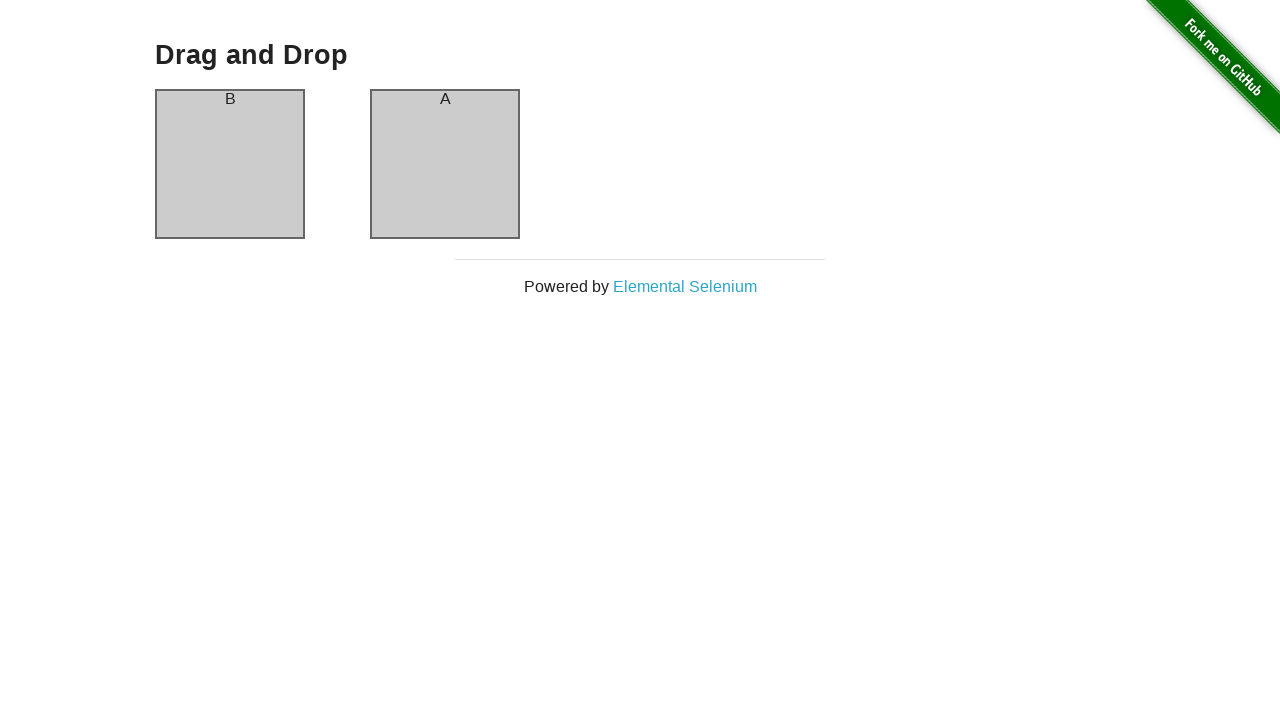

Waited 500ms for DOM to update after drag and drop
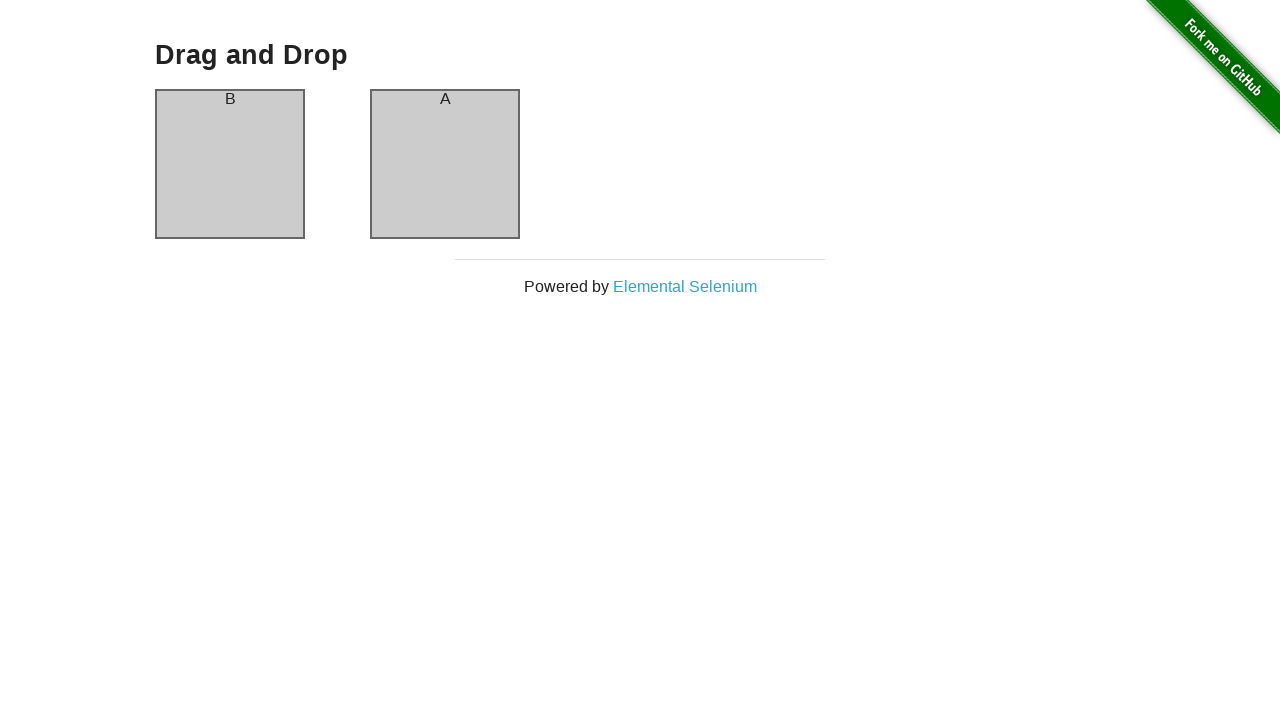

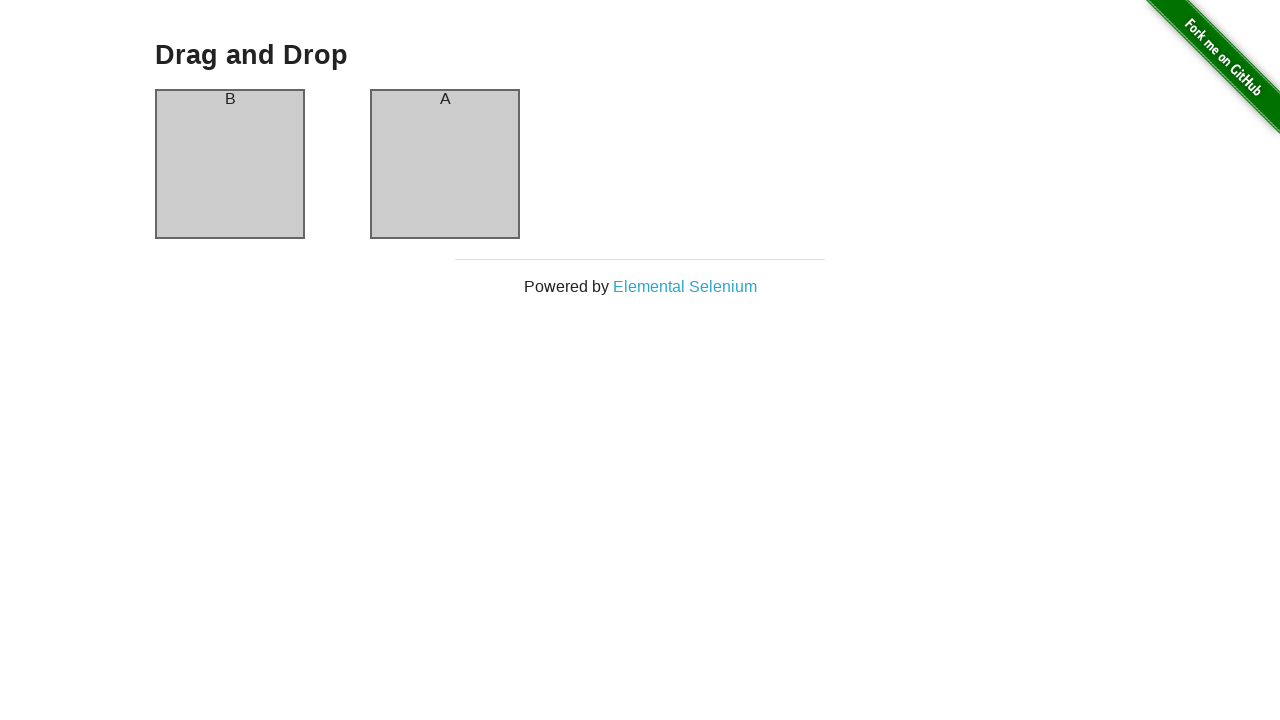